Tests that a user can navigate from the home page to the login page by clicking the login button in the navigation, and verifies that the login form header is displayed.

Starting URL: http://training.skillo-bg.com:4200/posts/all

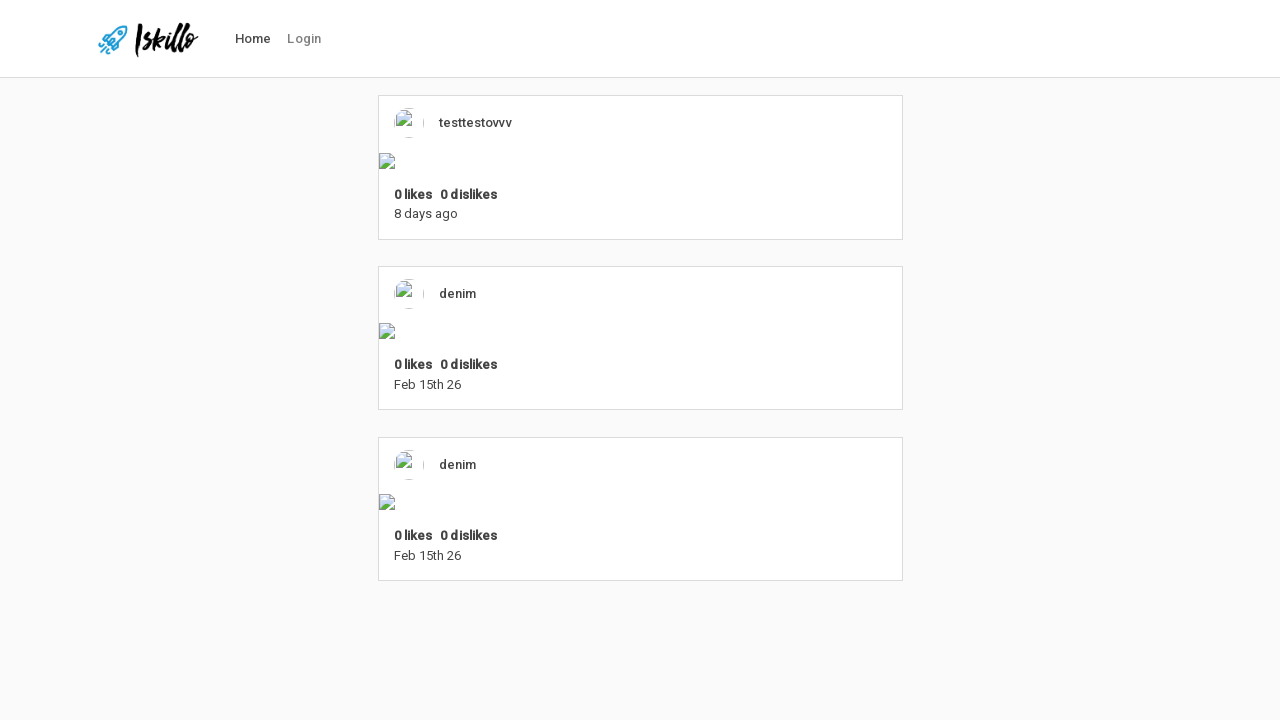

Login button is visible in navigation
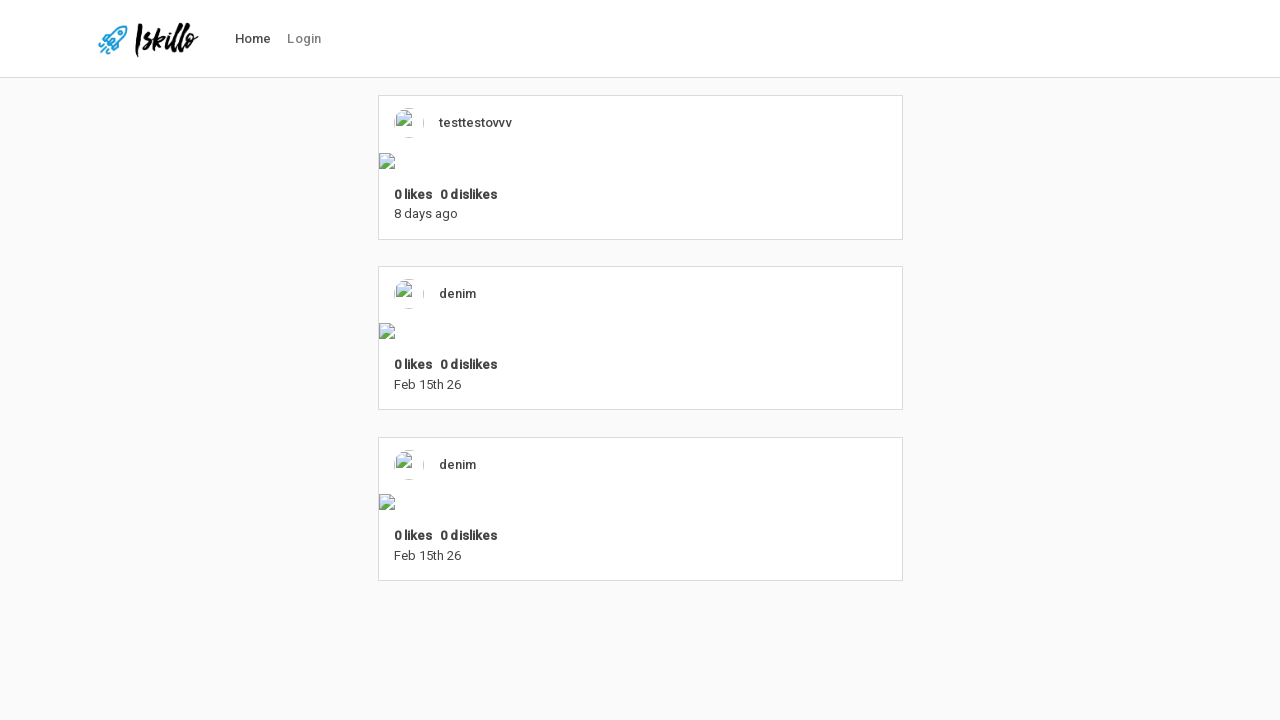

Clicked login button in navigation at (304, 39) on #nav-link-login
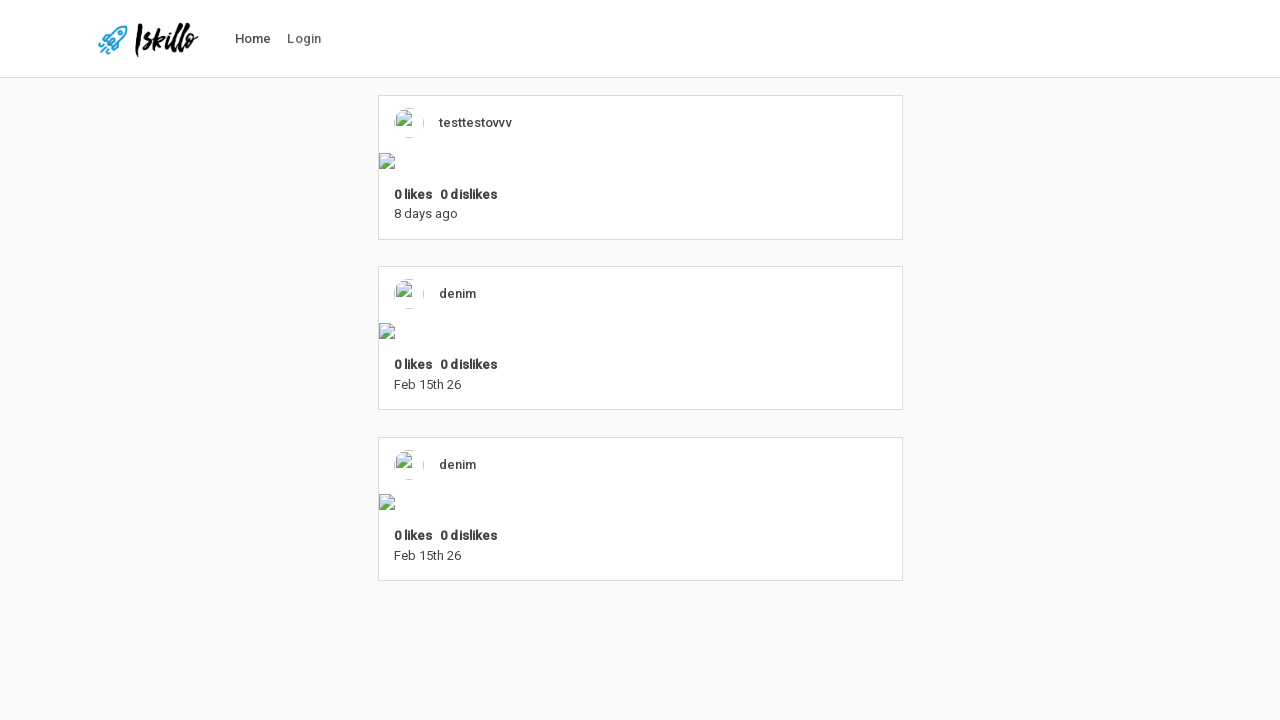

Login form header 'Sign in' is displayed
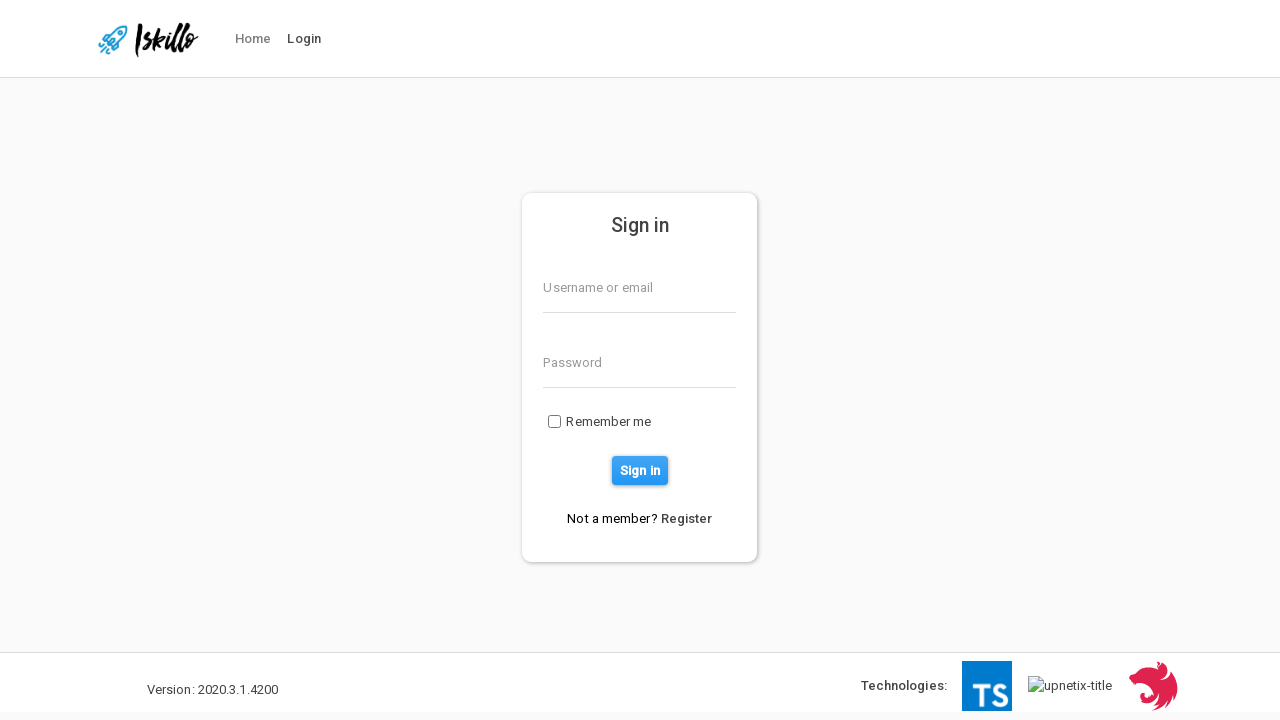

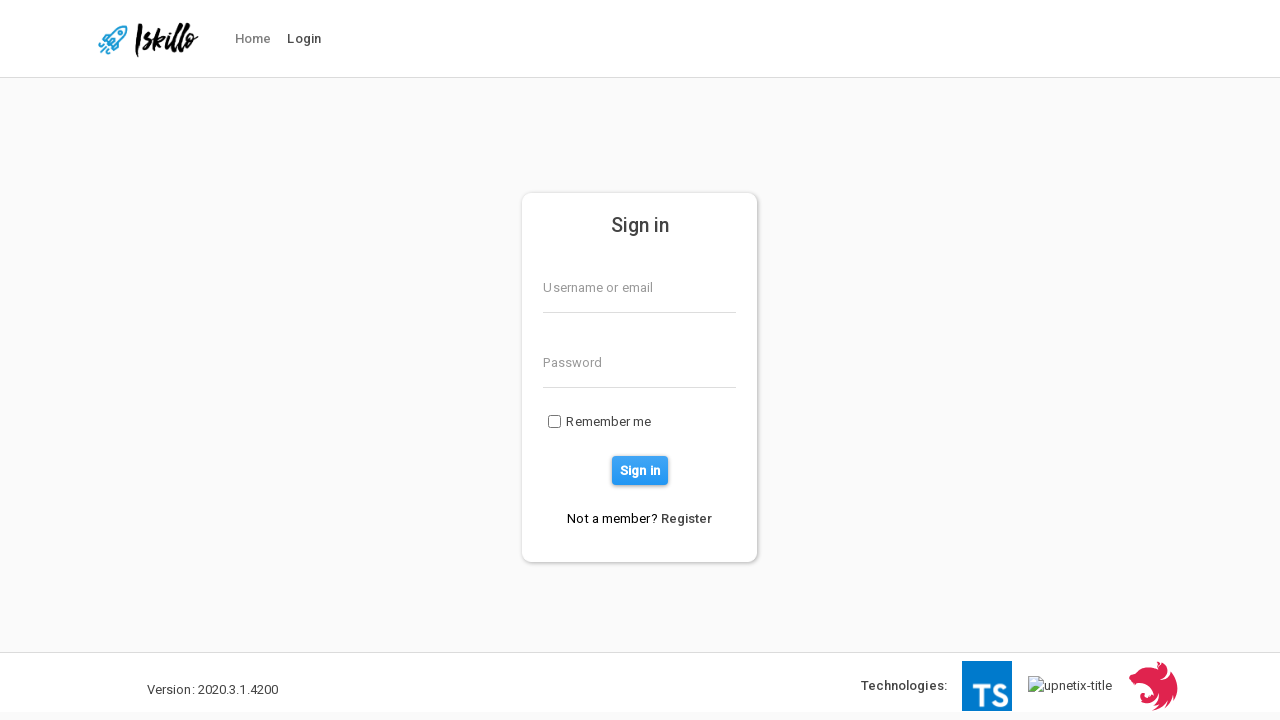